Tests shopping cart functionality by navigating to shop, adding multiple Funny Cow and Fluffy Bunny items to cart, then verifying items appear in the cart.

Starting URL: http://jupiter.cloud.planittesting.com

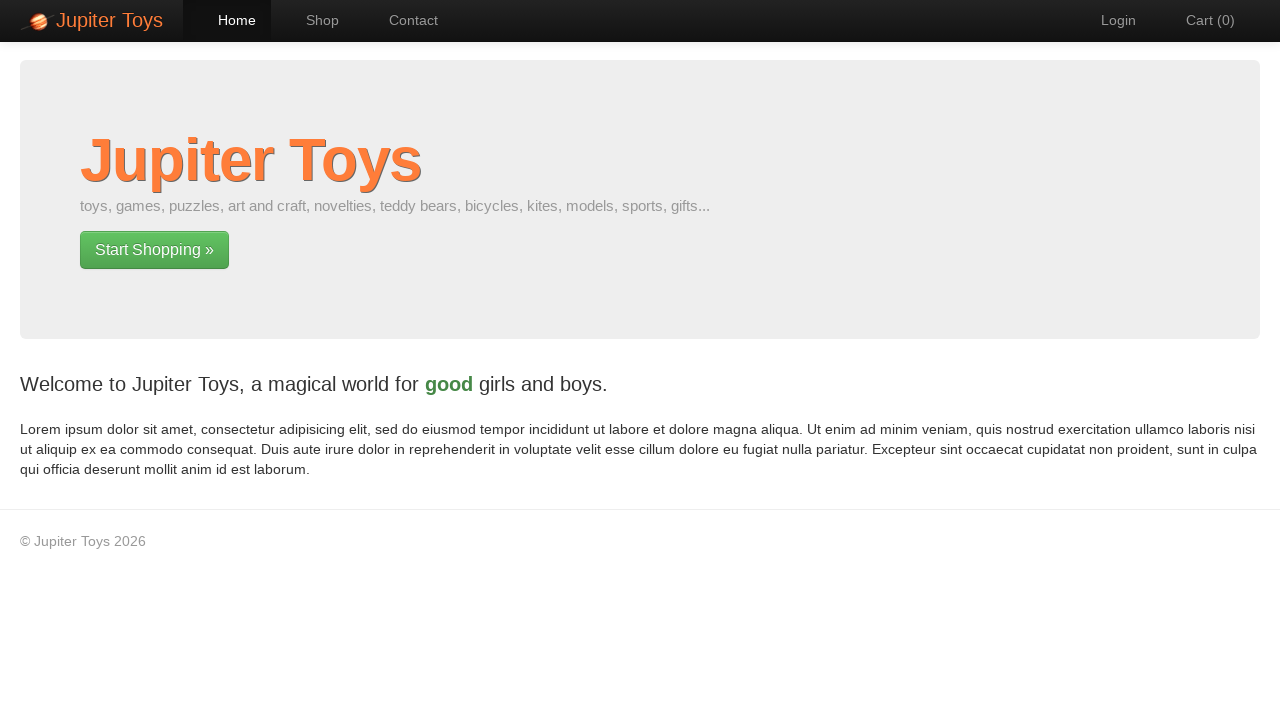

Clicked shop navigation link at (312, 20) on #nav-shop
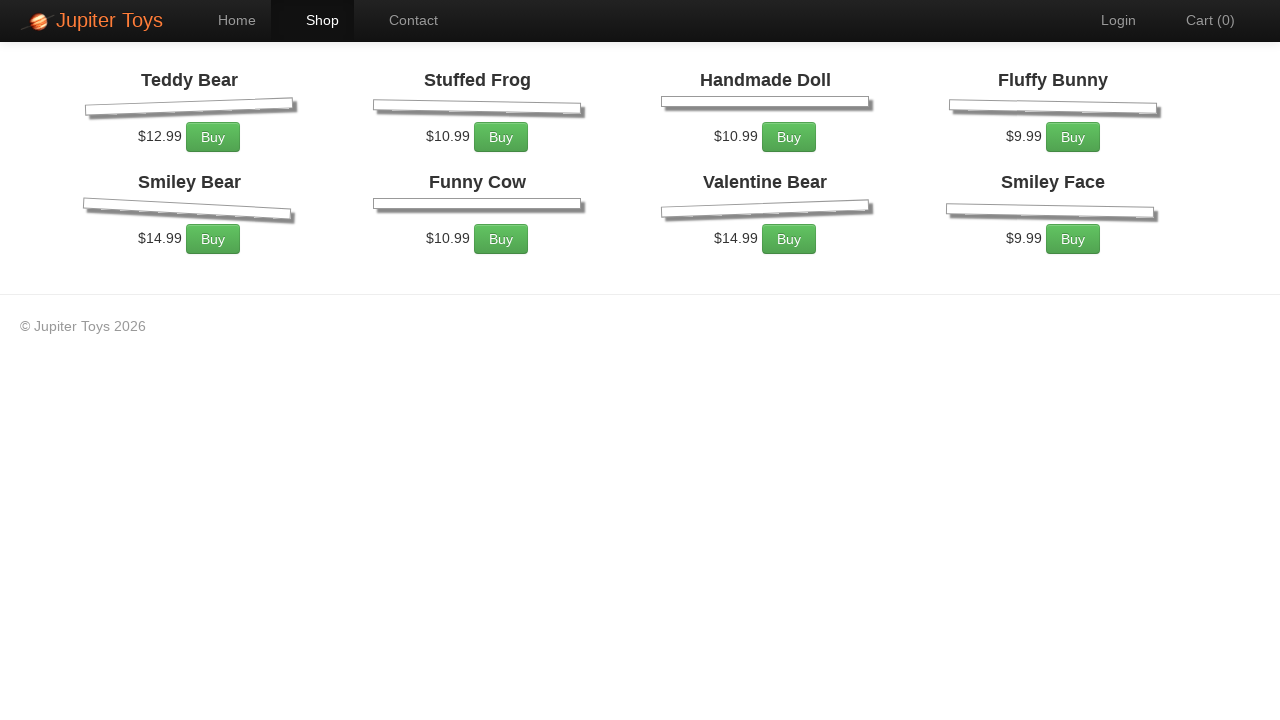

Products loaded on shop page
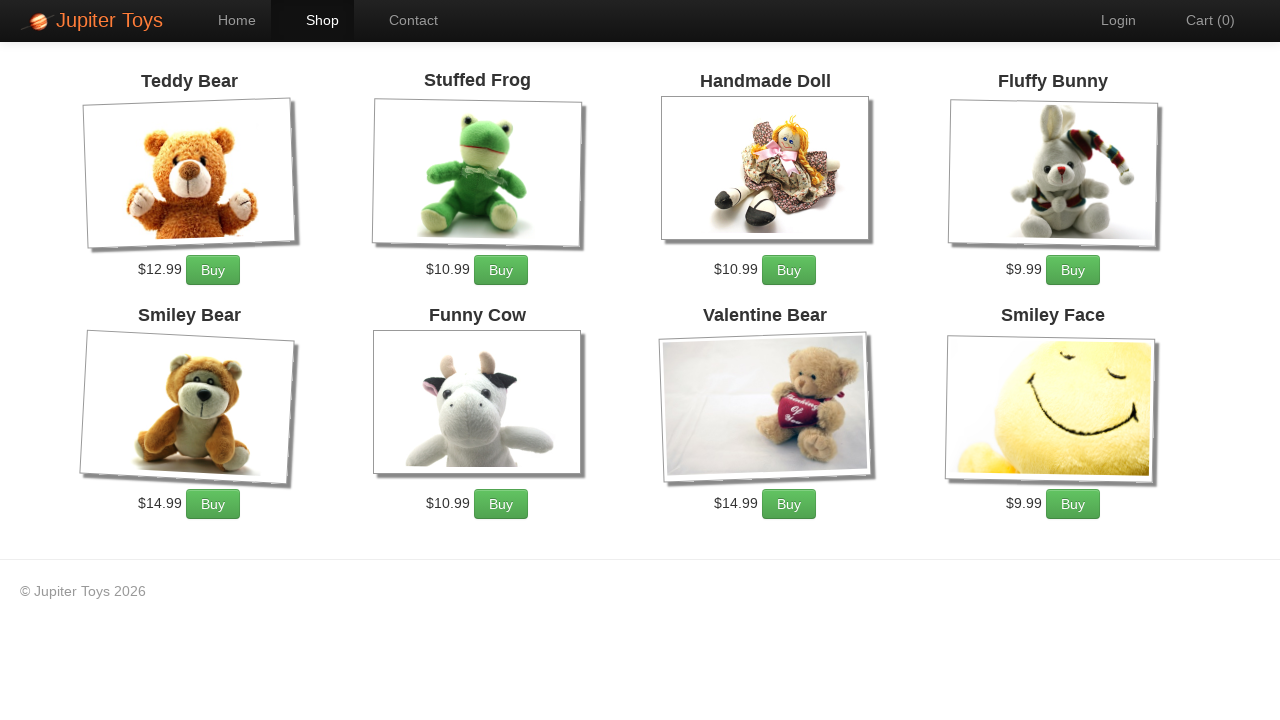

Added Funny Cow to cart (1st time) at (501, 504) on li:has-text('Funny Cow') a.btn.btn-success
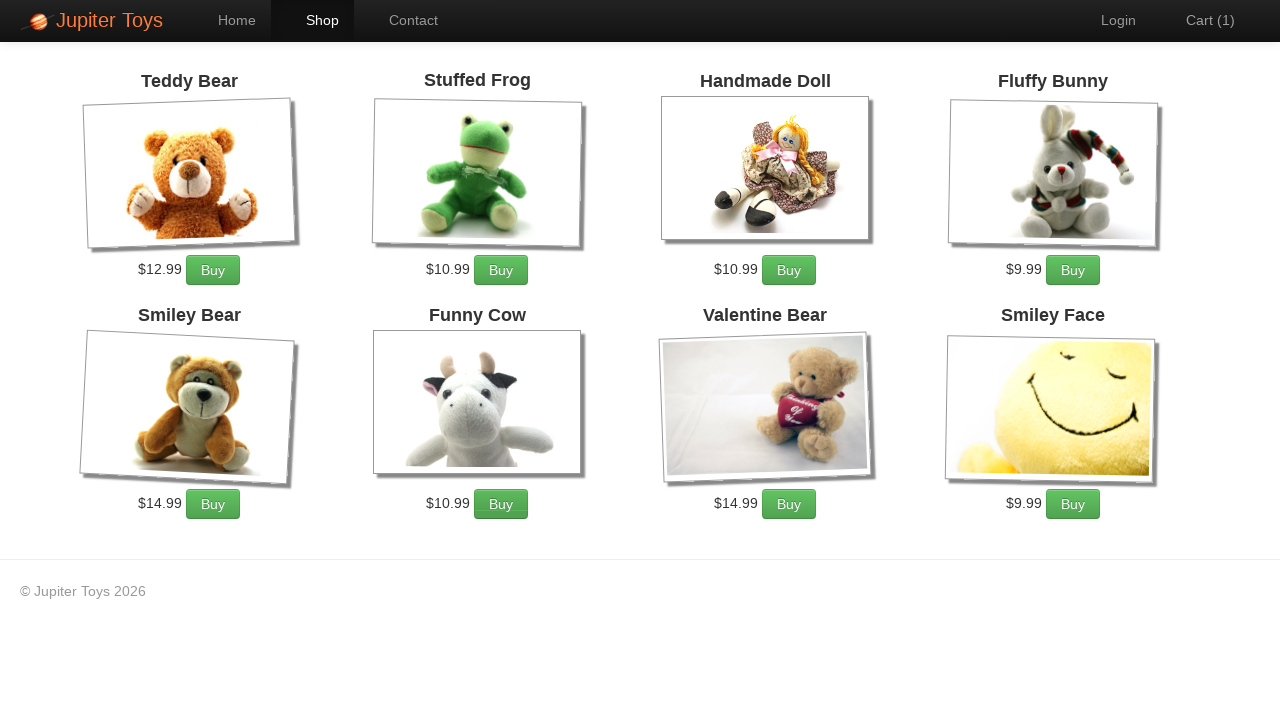

Added Funny Cow to cart (2nd time) at (501, 504) on li:has-text('Funny Cow') a.btn.btn-success
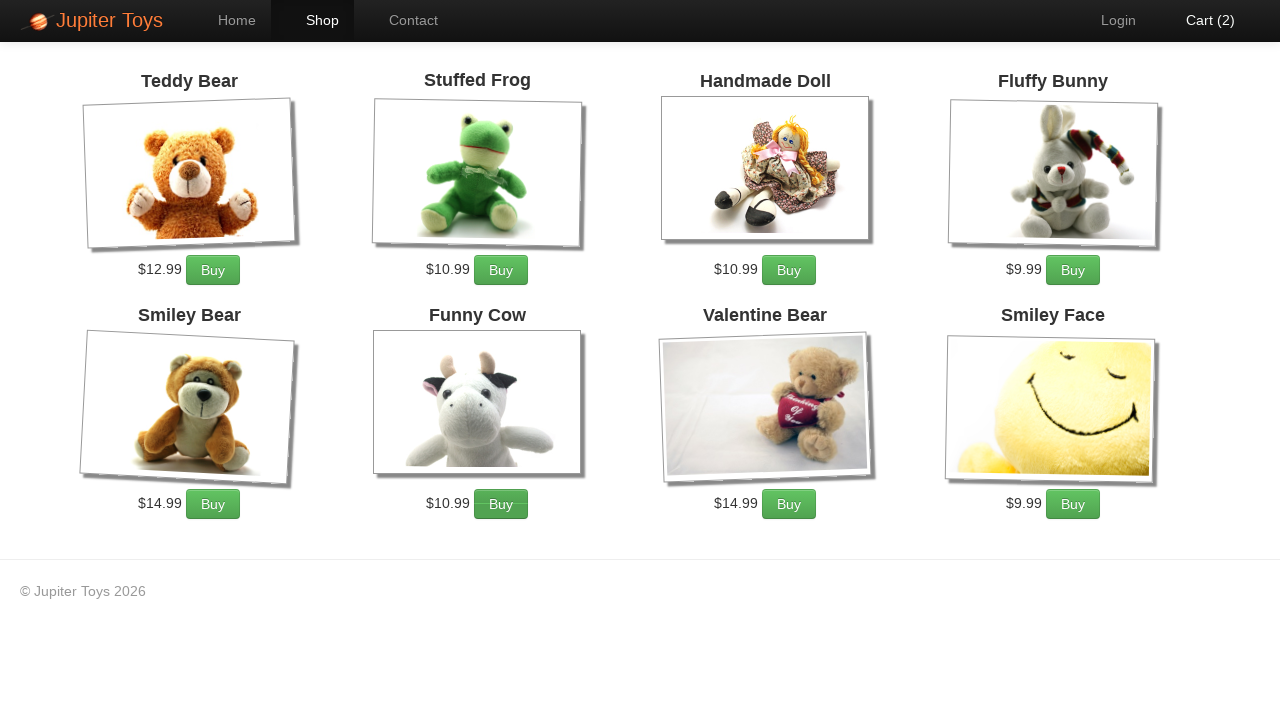

Added Funny Cow to cart (3rd time) at (501, 504) on li:has-text('Funny Cow') a.btn.btn-success
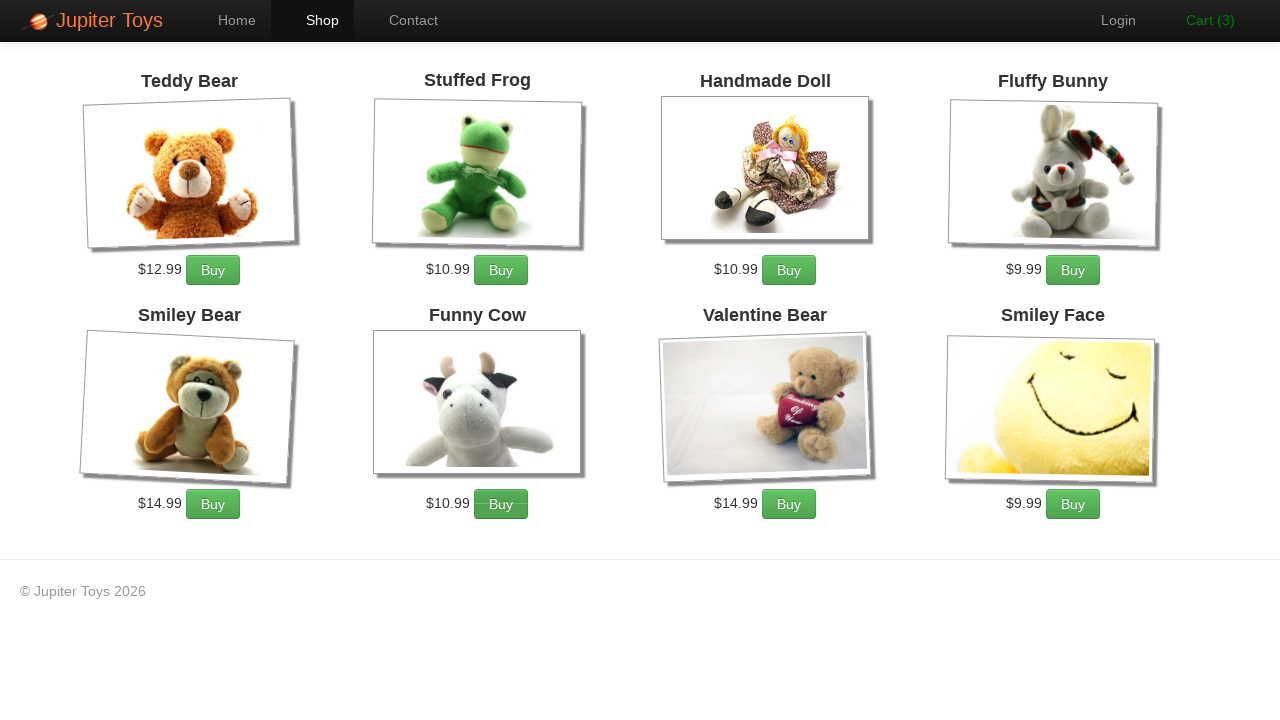

Added Fluffy Bunny to cart (1st time) at (1073, 270) on li:has-text('Fluffy Bunny') a.btn.btn-success
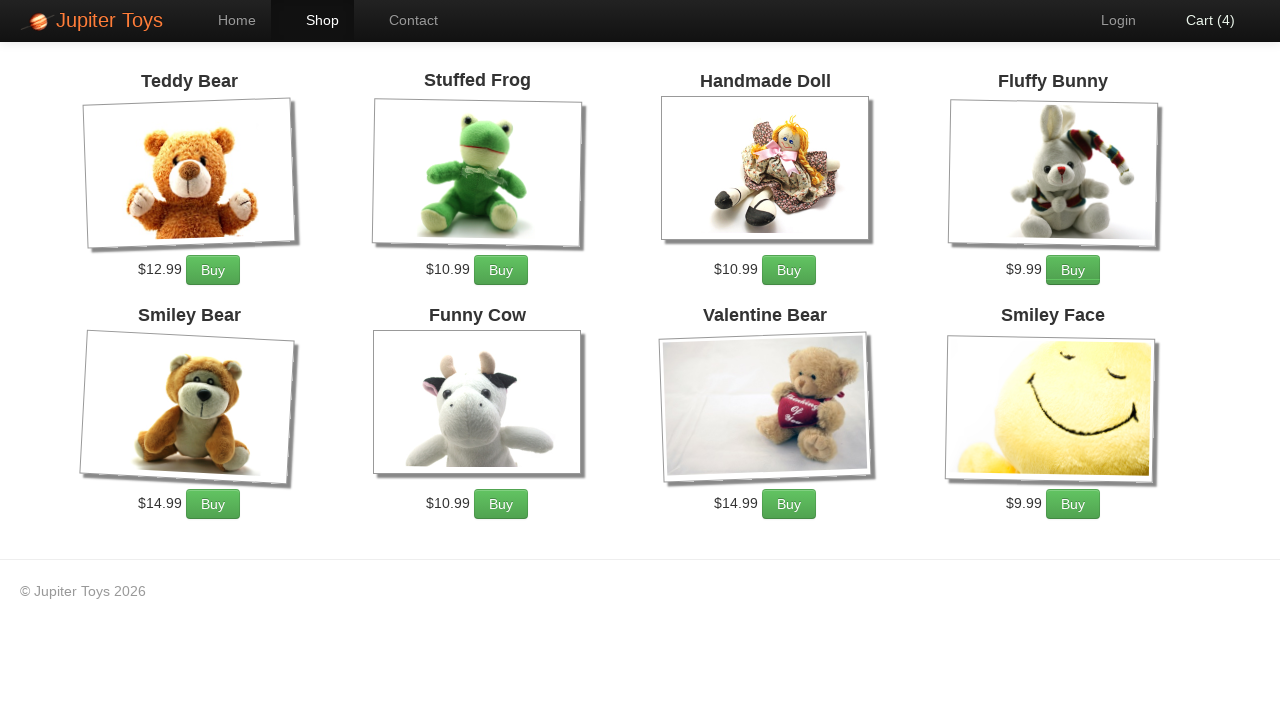

Added Fluffy Bunny to cart (2nd time) at (1073, 270) on li:has-text('Fluffy Bunny') a.btn.btn-success
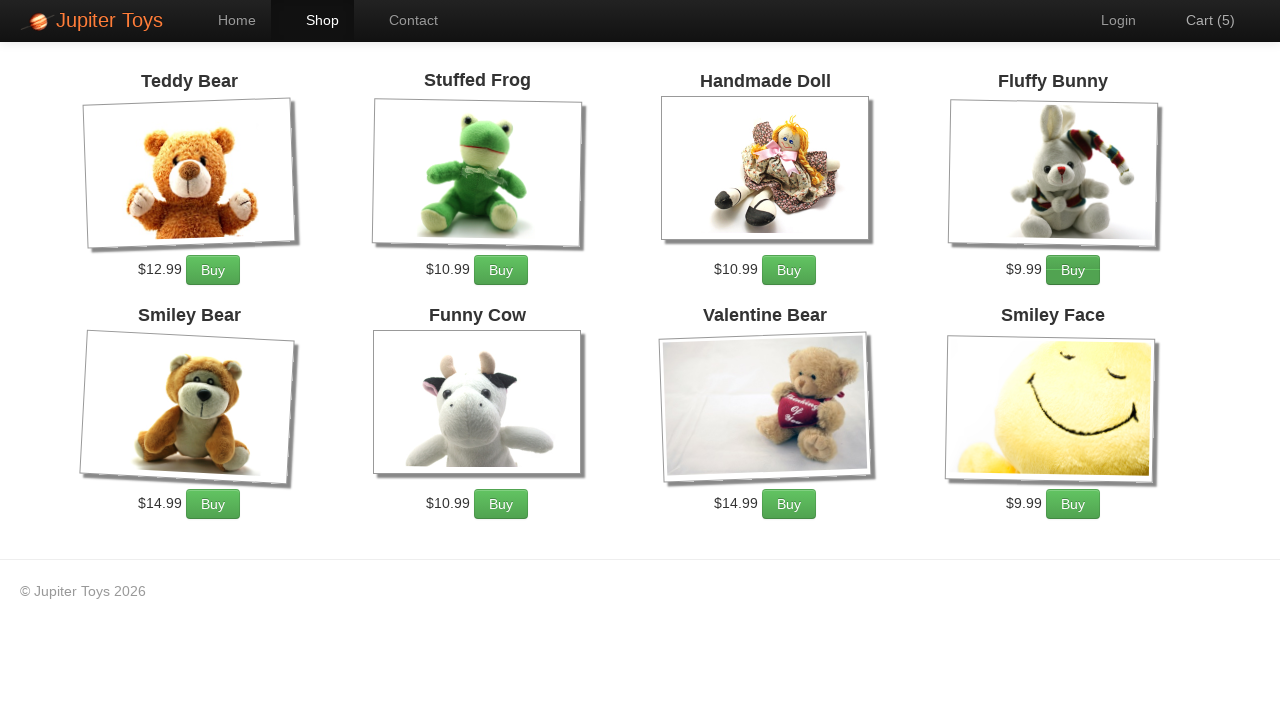

Clicked cart navigation link at (1200, 20) on #nav-cart
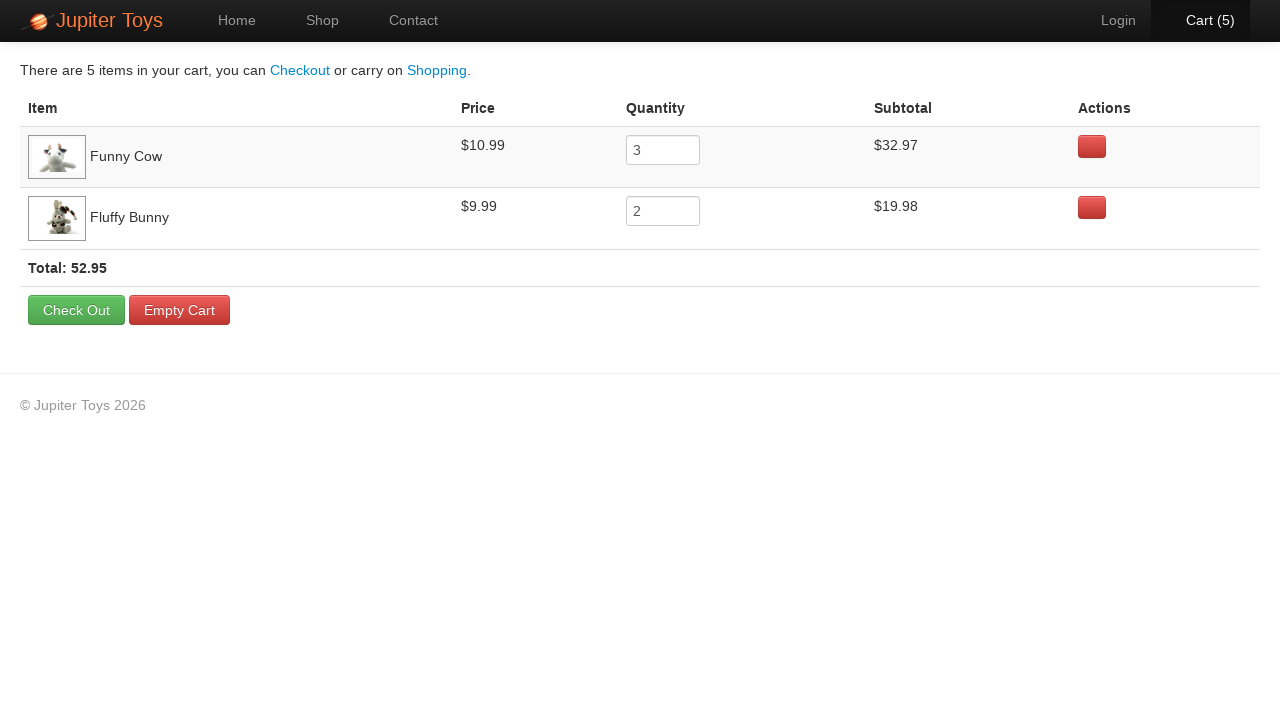

Cart message element loaded
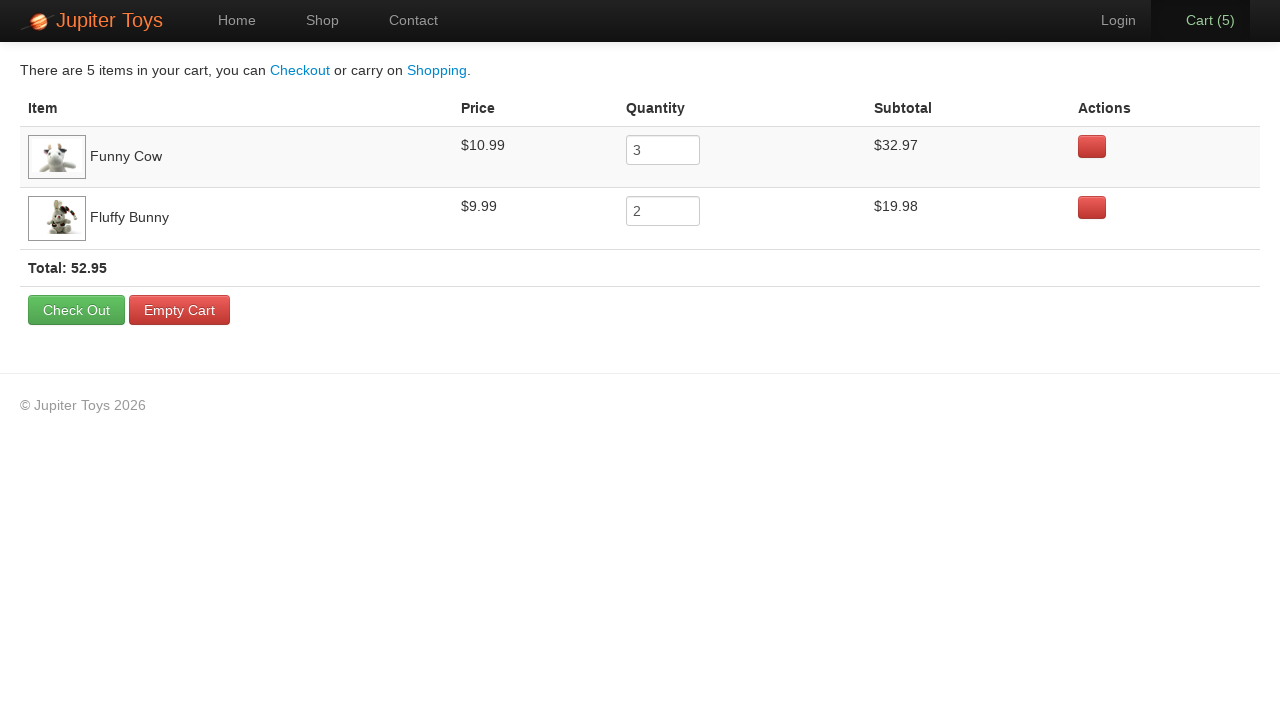

Cart table with items loaded and verified
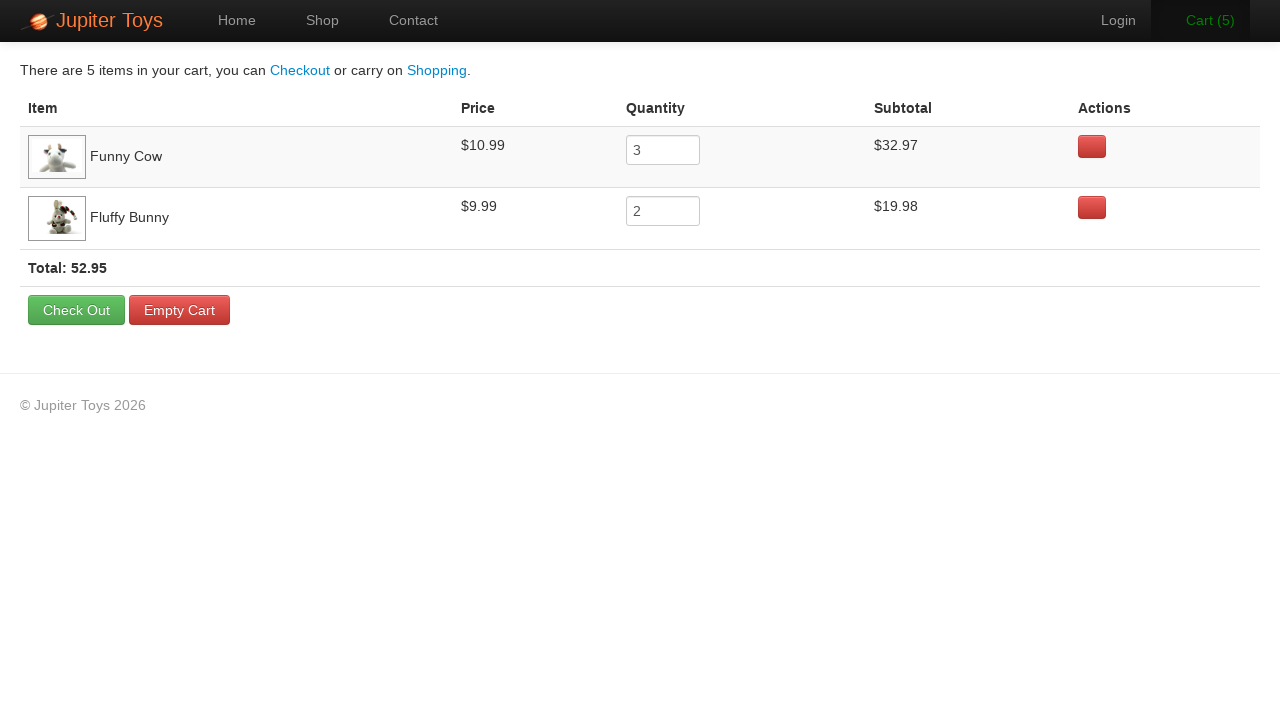

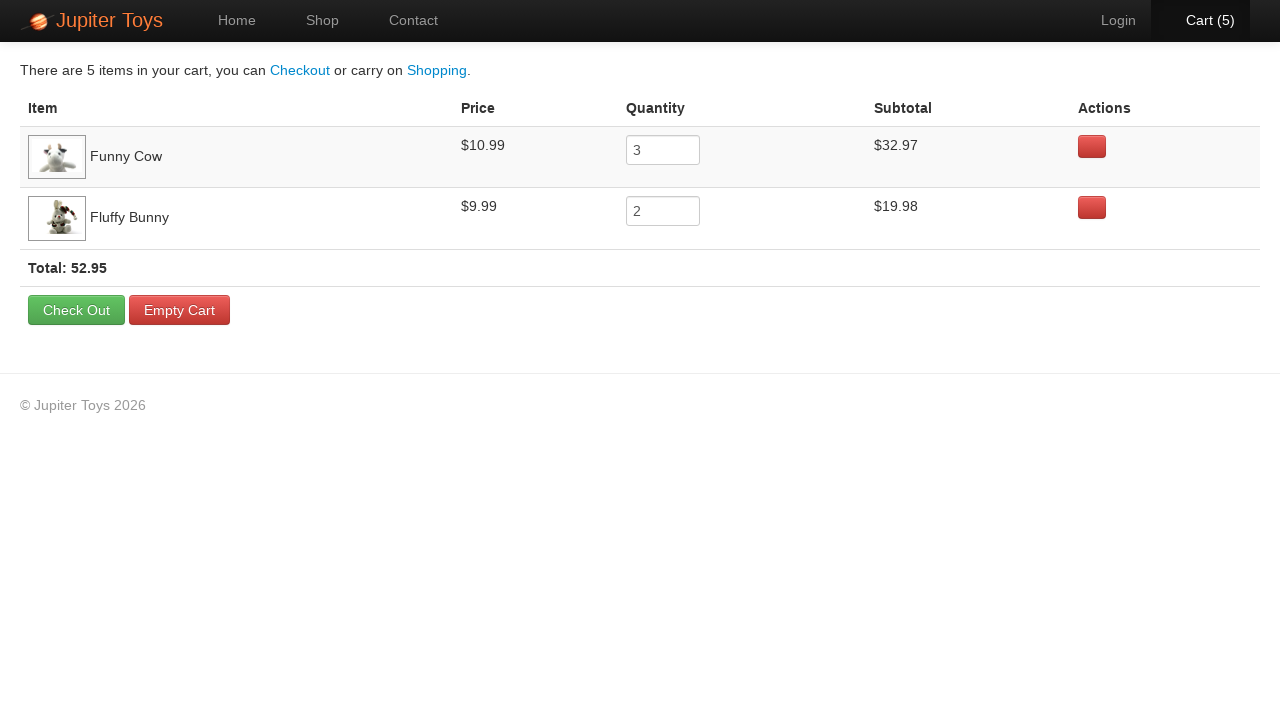